Navigates to the Automation Testing Practice blog and verifies the page loads correctly by checking the page title.

Starting URL: https://testautomationpractice.blogspot.com/

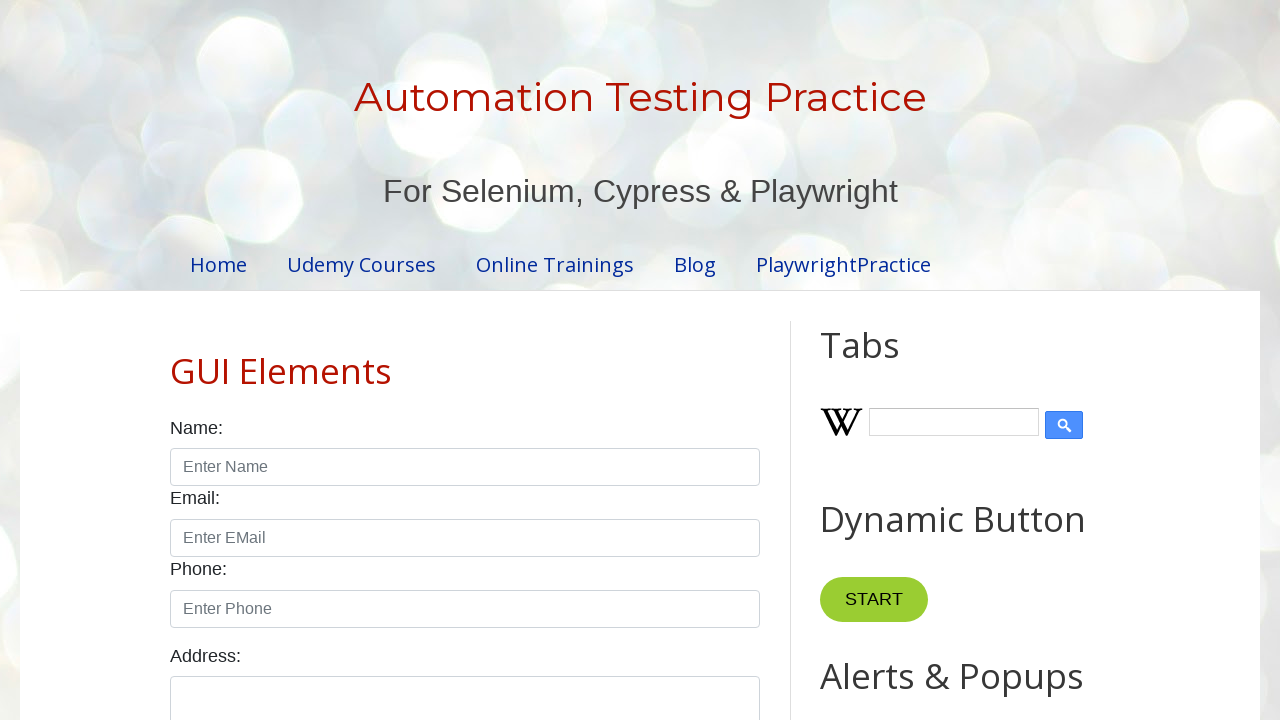

Navigated to Automation Testing Practice blog
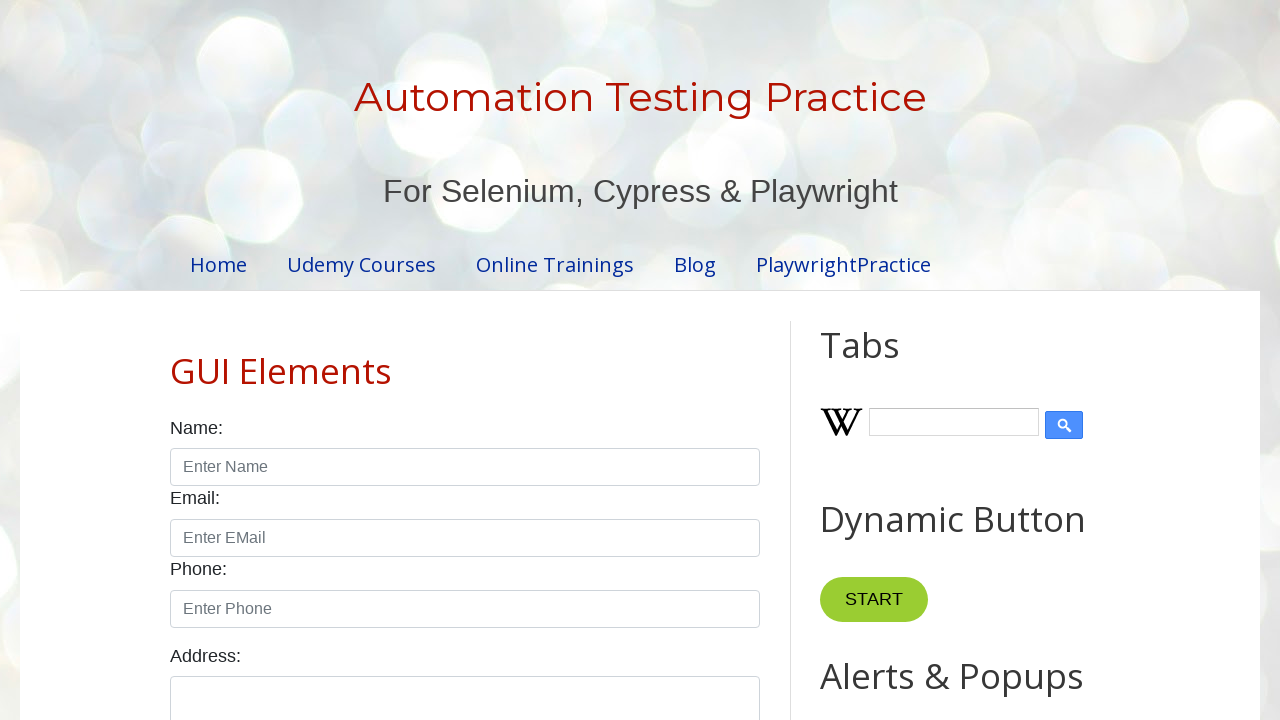

Verified page title is 'Automation Testing Practice'
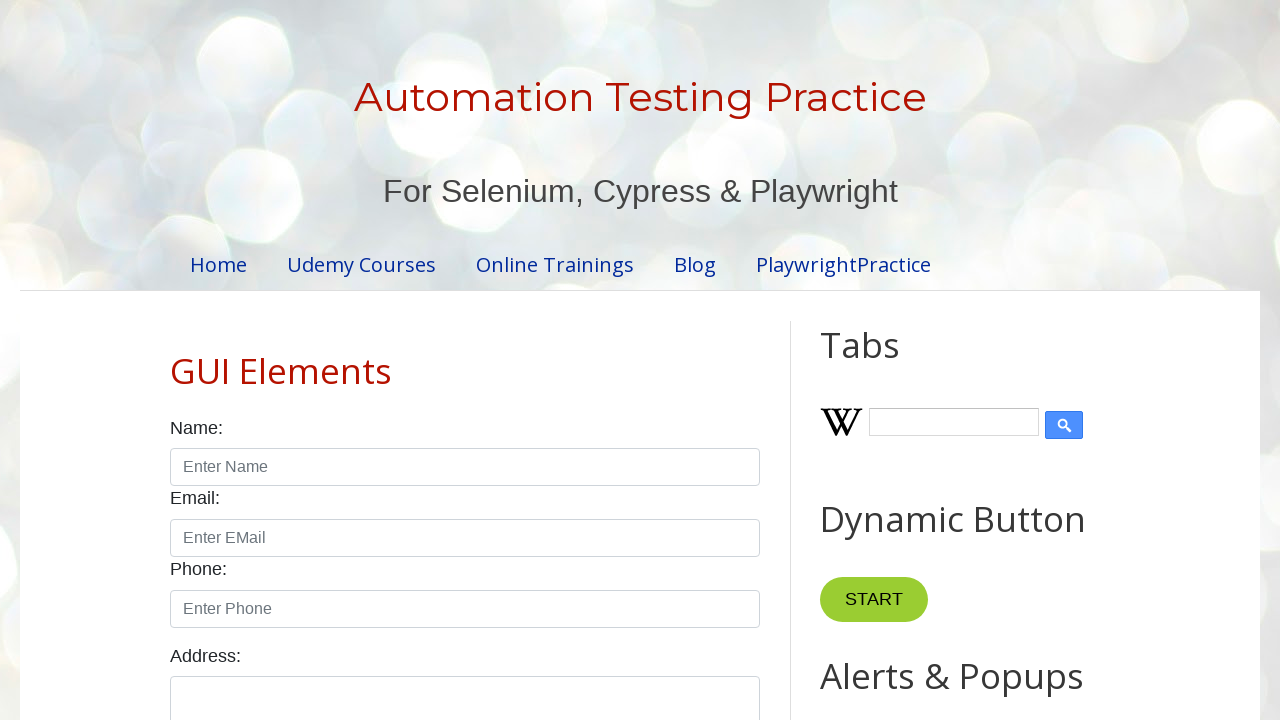

Assertion passed: page title matches expected value
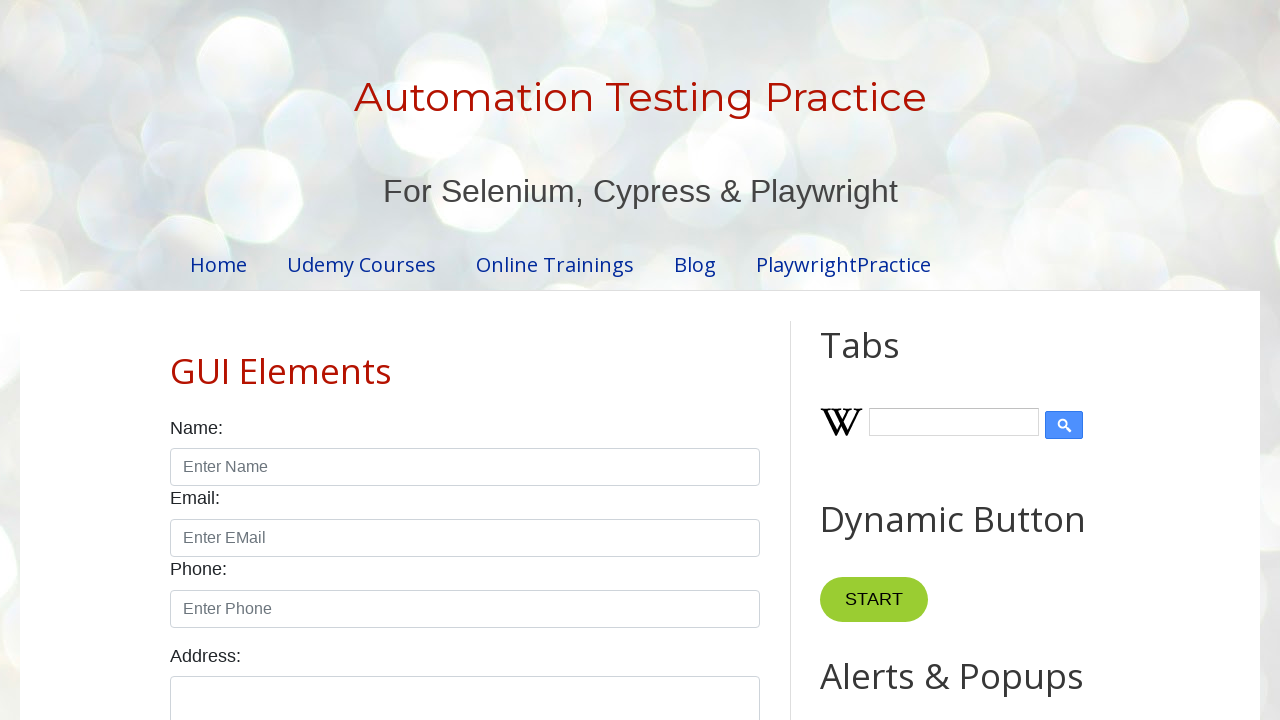

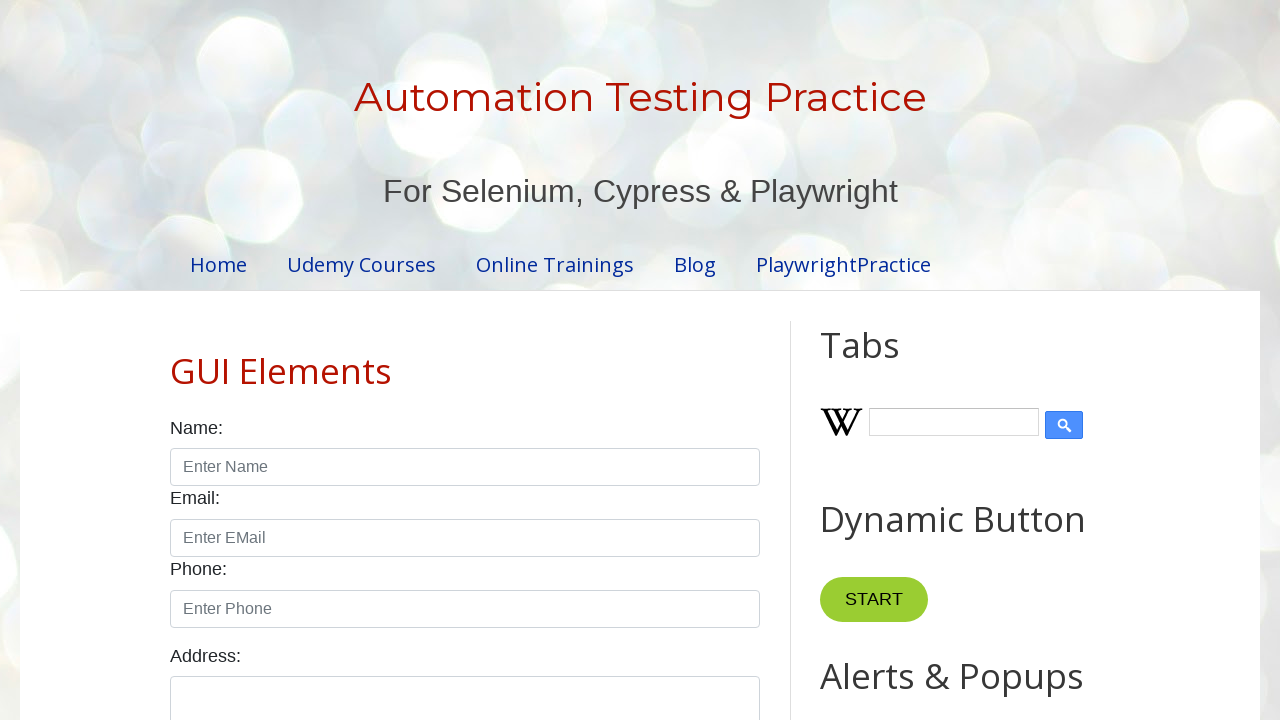